Tests that edits are cancelled when pressing Escape

Starting URL: https://demo.playwright.dev/todomvc

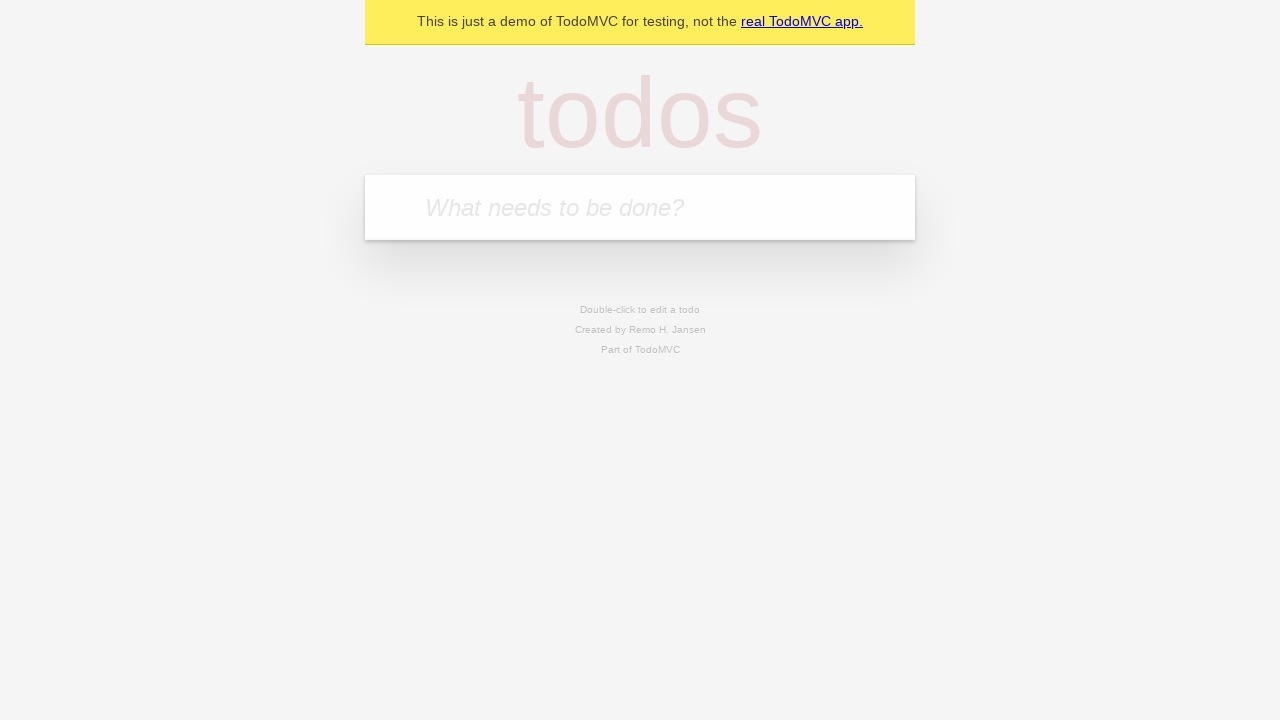

Filled new todo input with 'buy some cheese' on internal:attr=[placeholder="What needs to be done?"i]
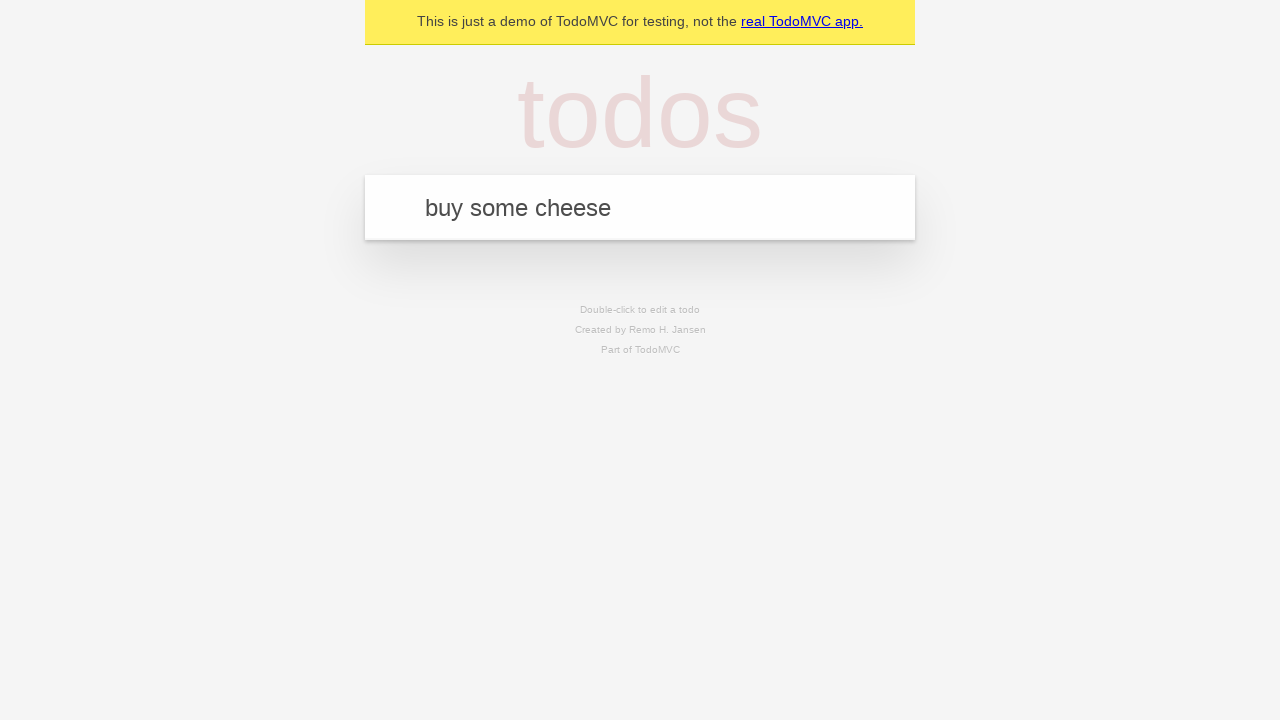

Pressed Enter to create todo 'buy some cheese' on internal:attr=[placeholder="What needs to be done?"i]
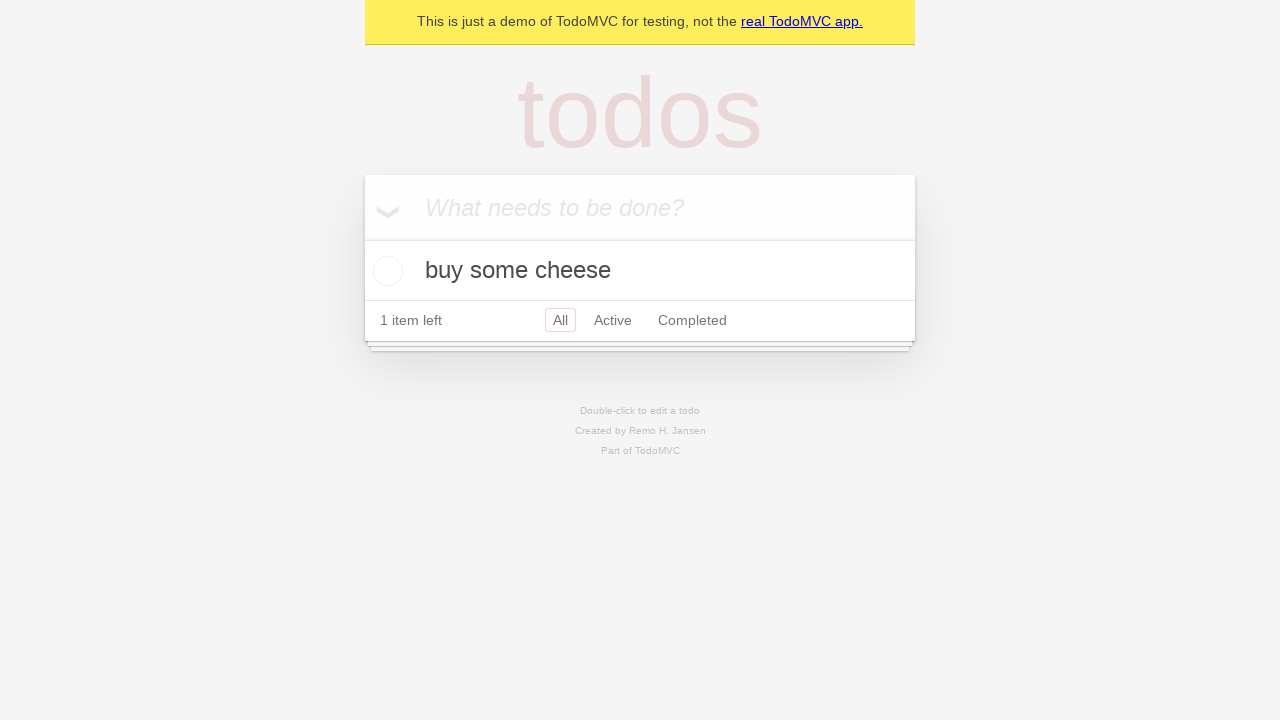

Filled new todo input with 'feed the cat' on internal:attr=[placeholder="What needs to be done?"i]
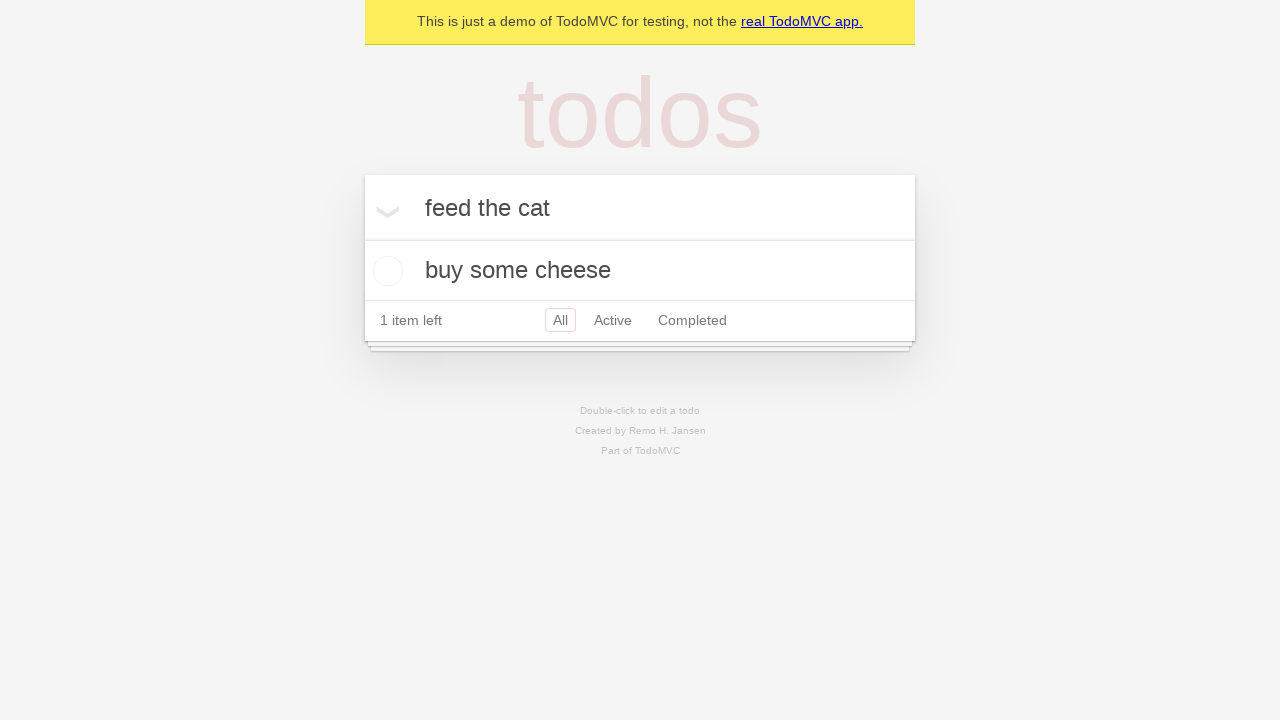

Pressed Enter to create todo 'feed the cat' on internal:attr=[placeholder="What needs to be done?"i]
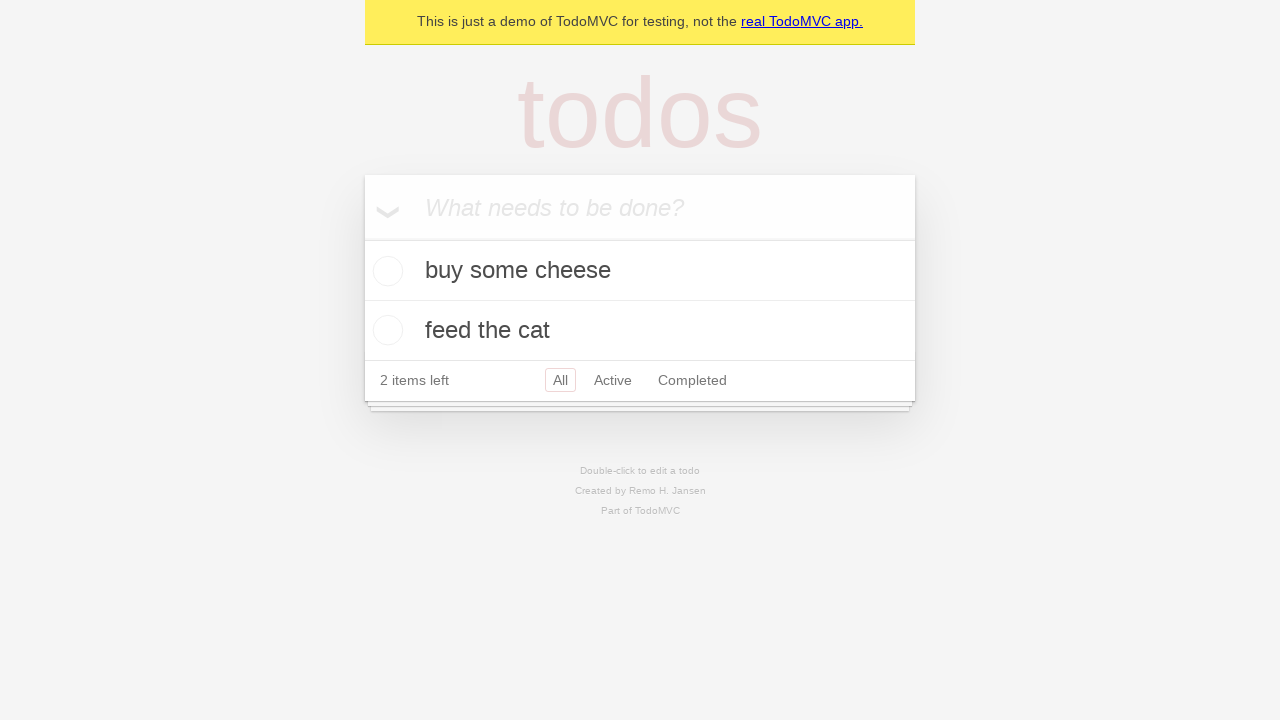

Filled new todo input with 'book a doctors appointment' on internal:attr=[placeholder="What needs to be done?"i]
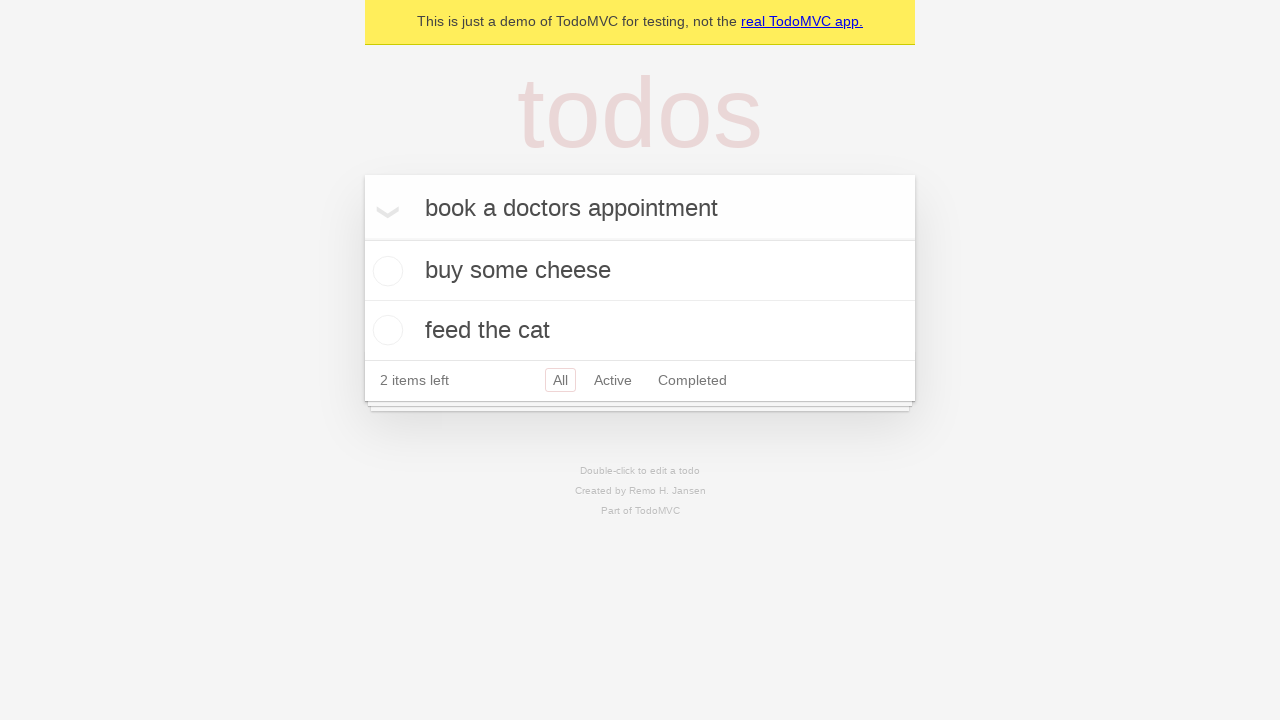

Pressed Enter to create todo 'book a doctors appointment' on internal:attr=[placeholder="What needs to be done?"i]
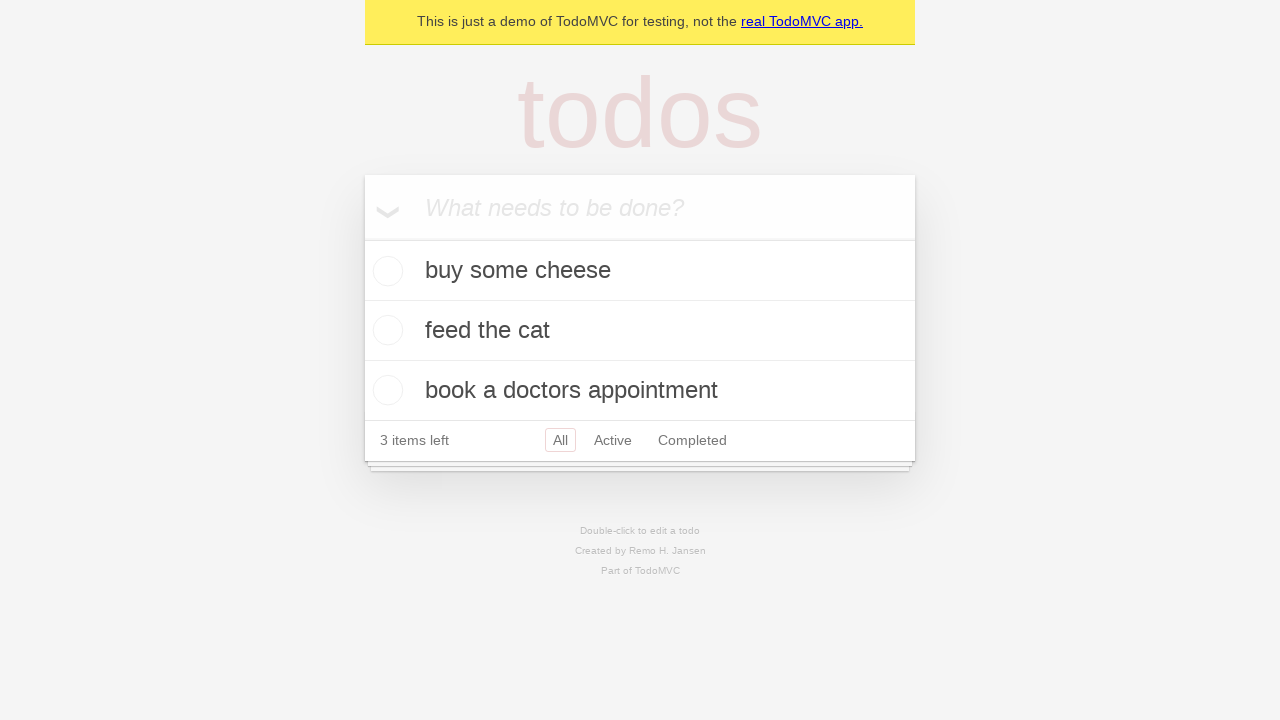

Waited for todo items to load
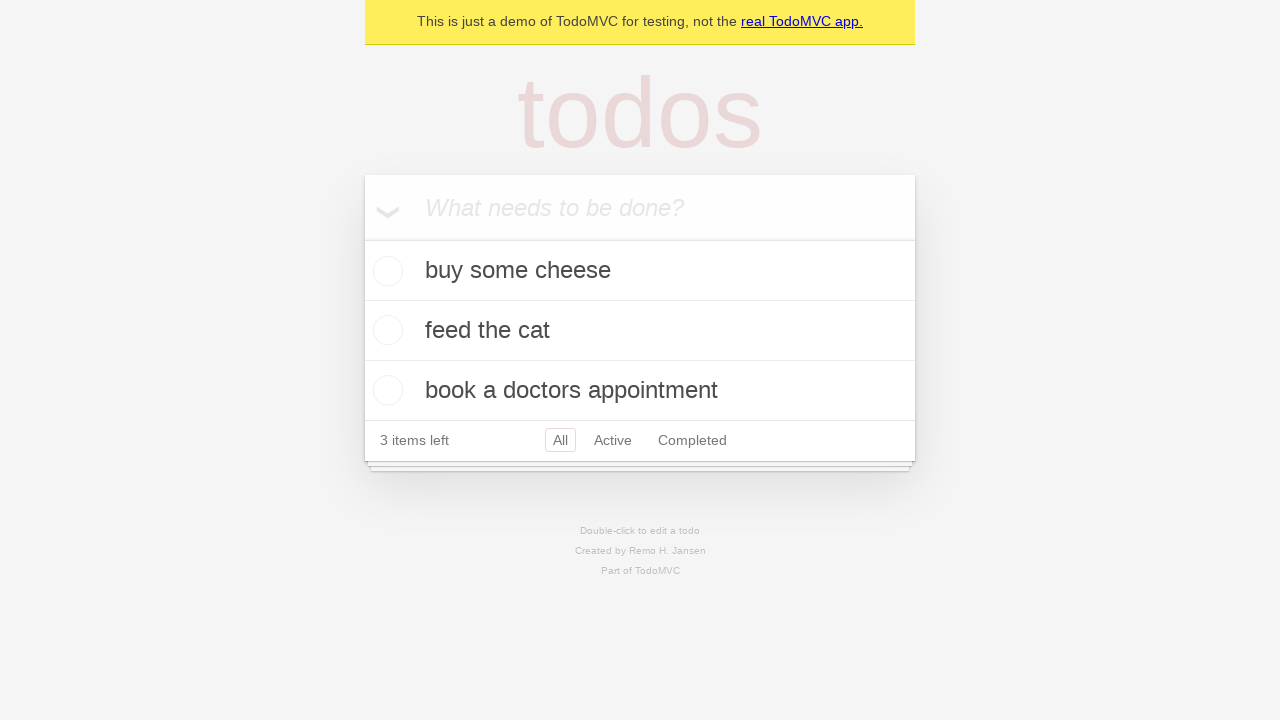

Retrieved all todo item elements
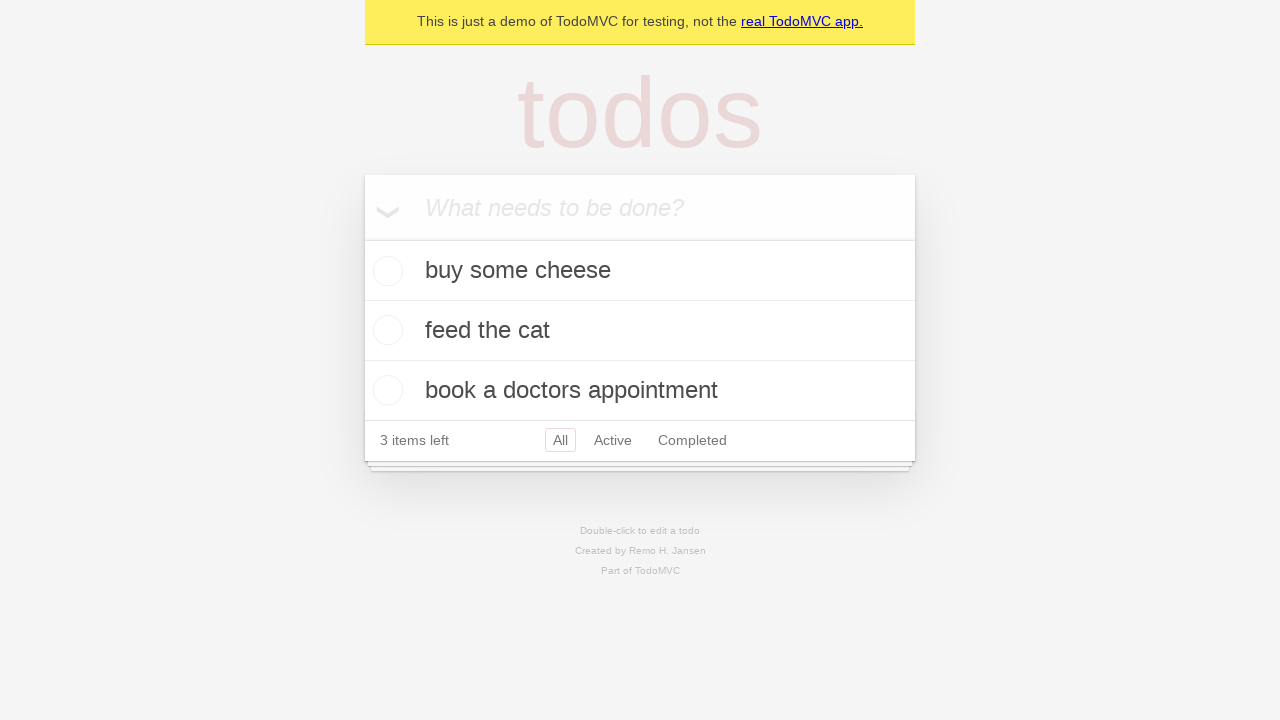

Double-clicked on second todo item to enter edit mode at (640, 331) on internal:testid=[data-testid="todo-item"s] >> nth=1
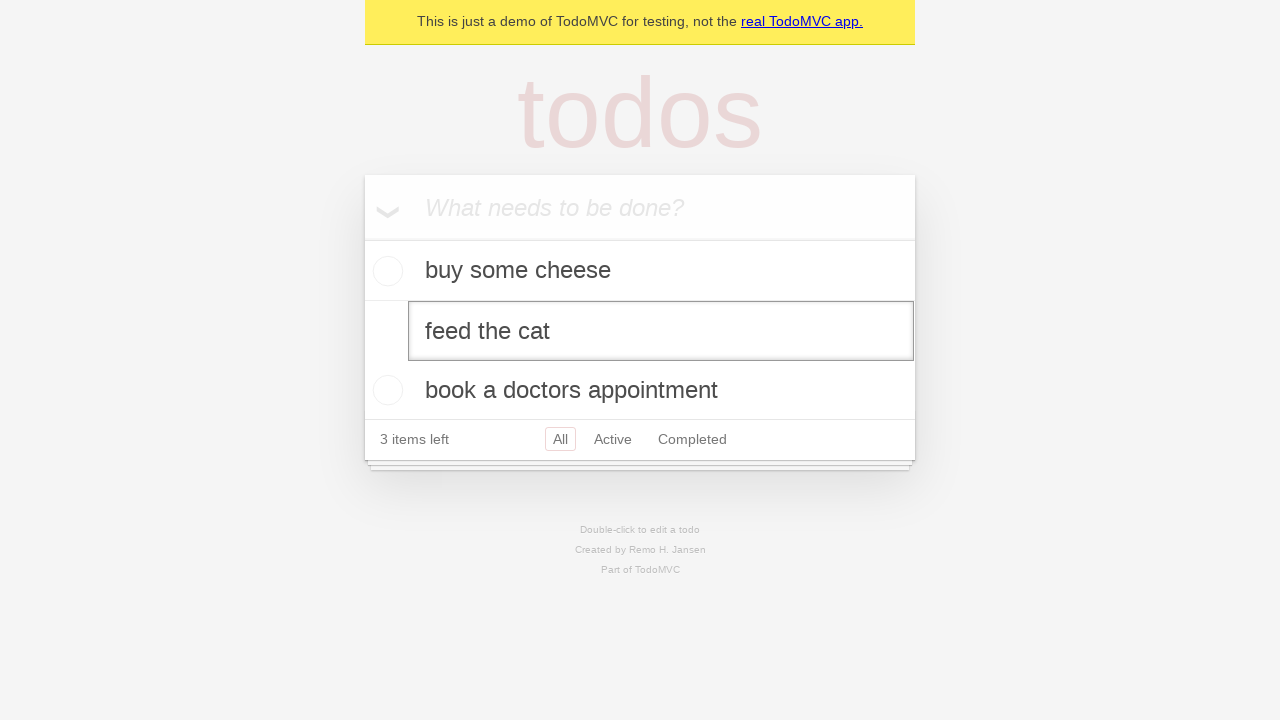

Filled edit textbox with new text 'buy some sausages' on internal:testid=[data-testid="todo-item"s] >> nth=1 >> internal:role=textbox[nam
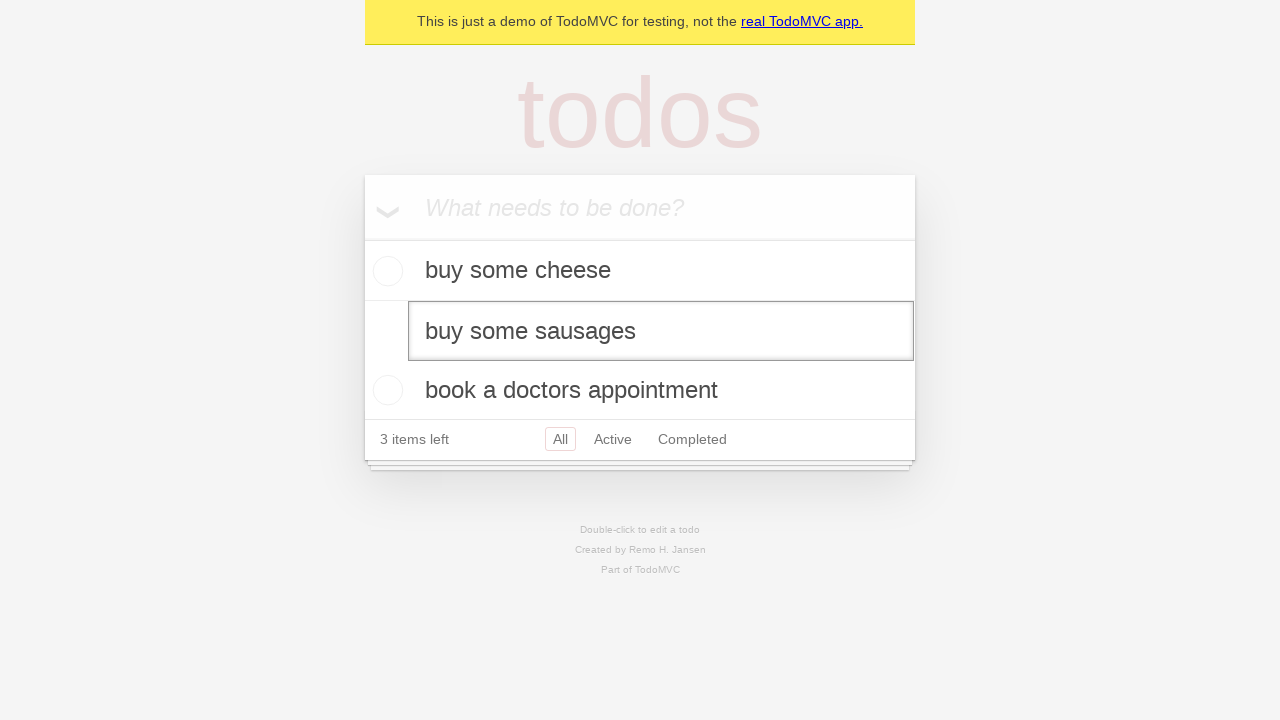

Pressed Escape to cancel the edit on internal:testid=[data-testid="todo-item"s] >> nth=1 >> internal:role=textbox[nam
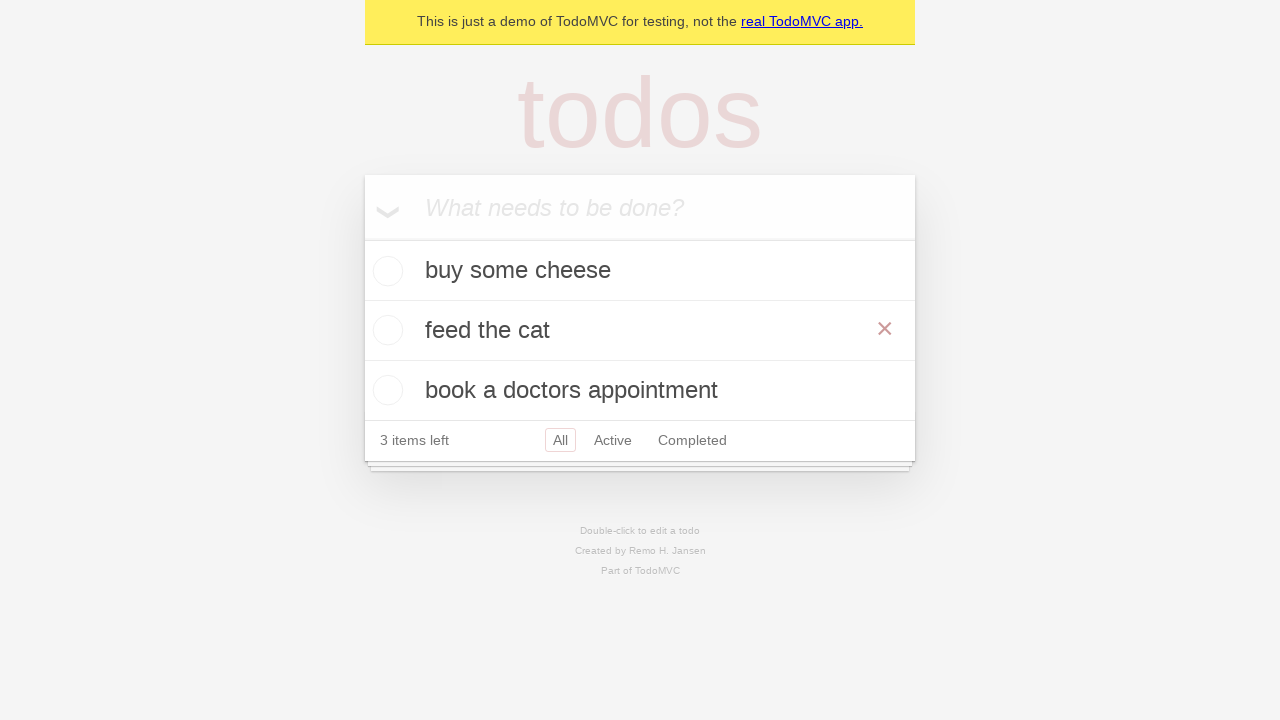

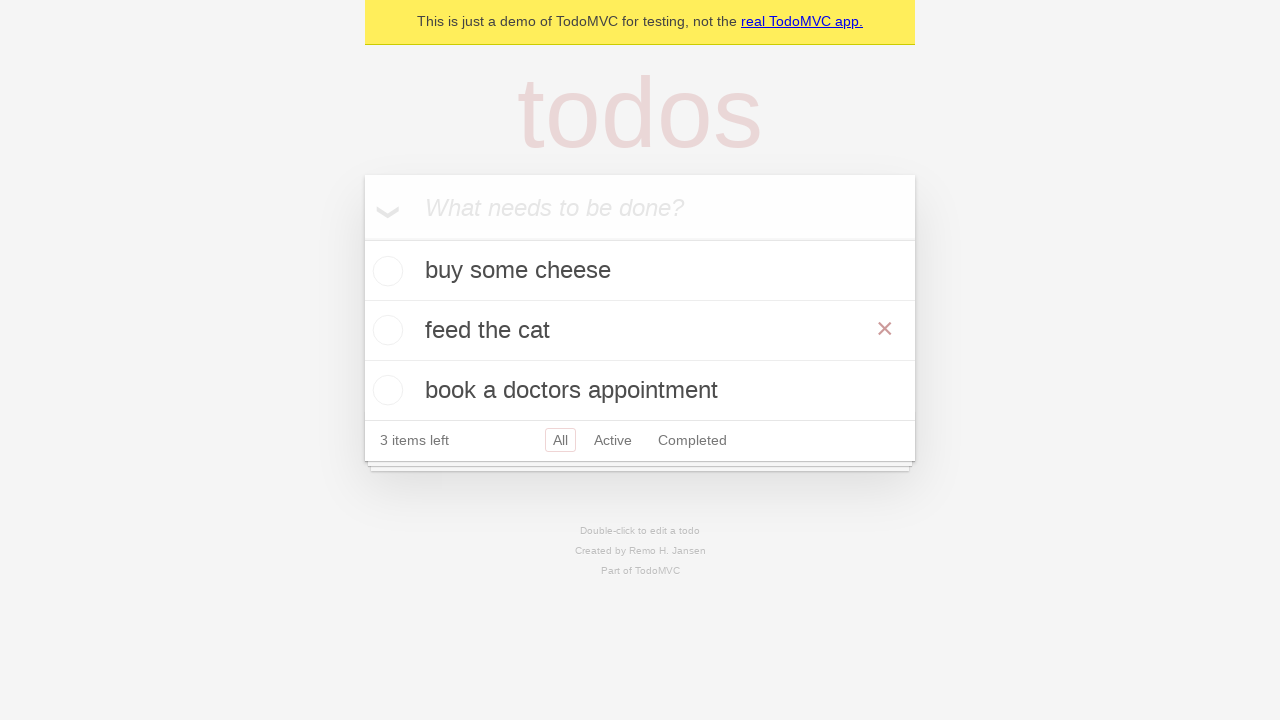